Tests search functionality on a Katalon demo e-commerce site by entering a product name "Flying Ninja" and submitting the search form

Starting URL: https://cms.demo.katalon.com/

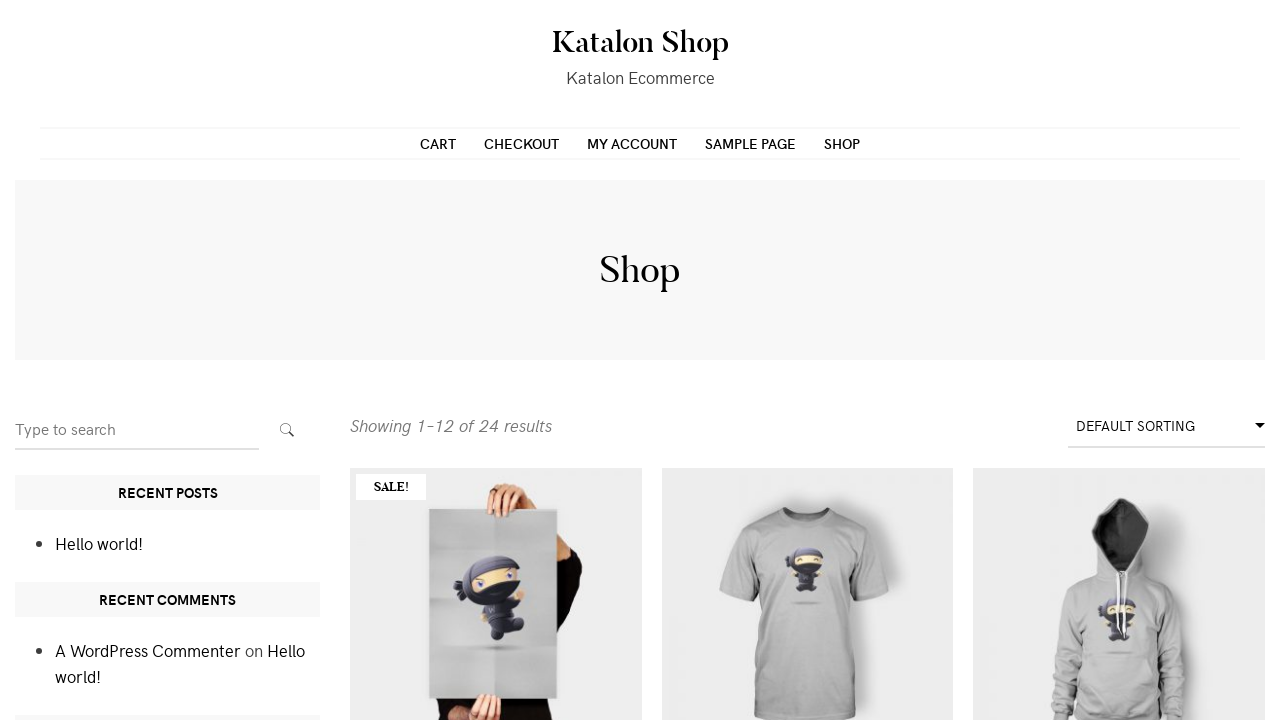

Filled search box with product name 'Flying Ninja' on input[name='s']
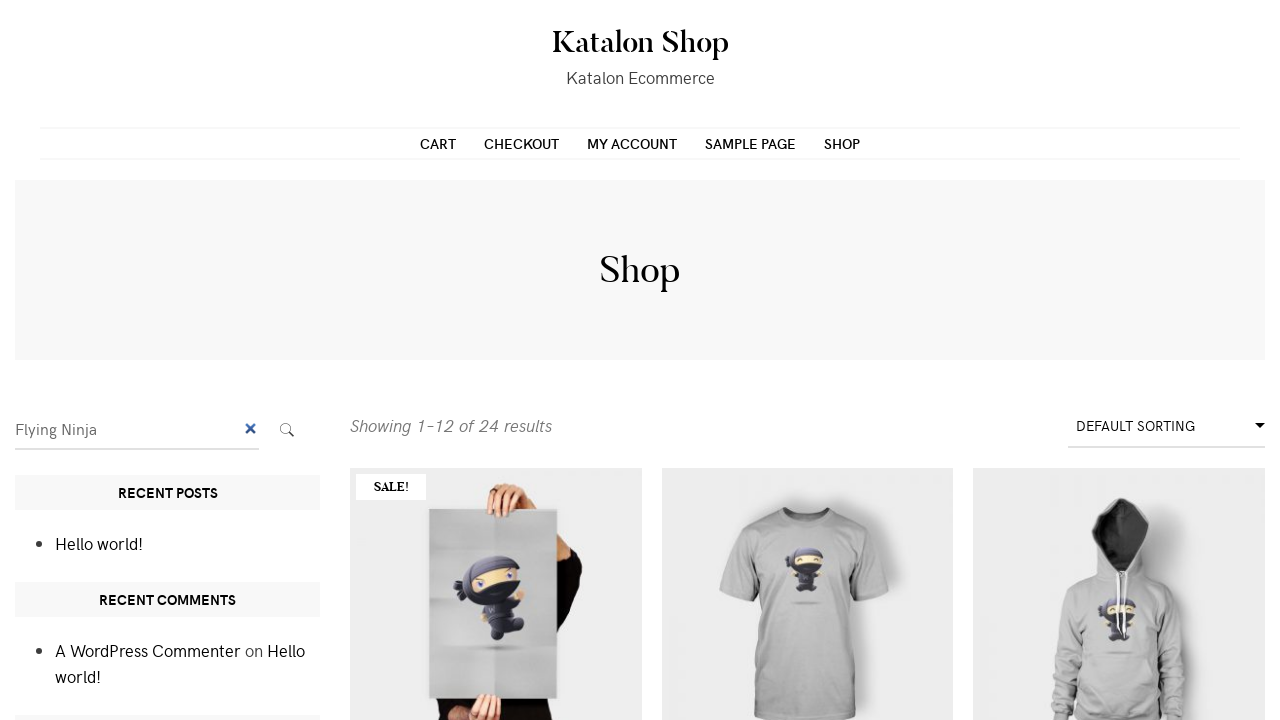

Clicked search submit button at (287, 430) on button.search-submit
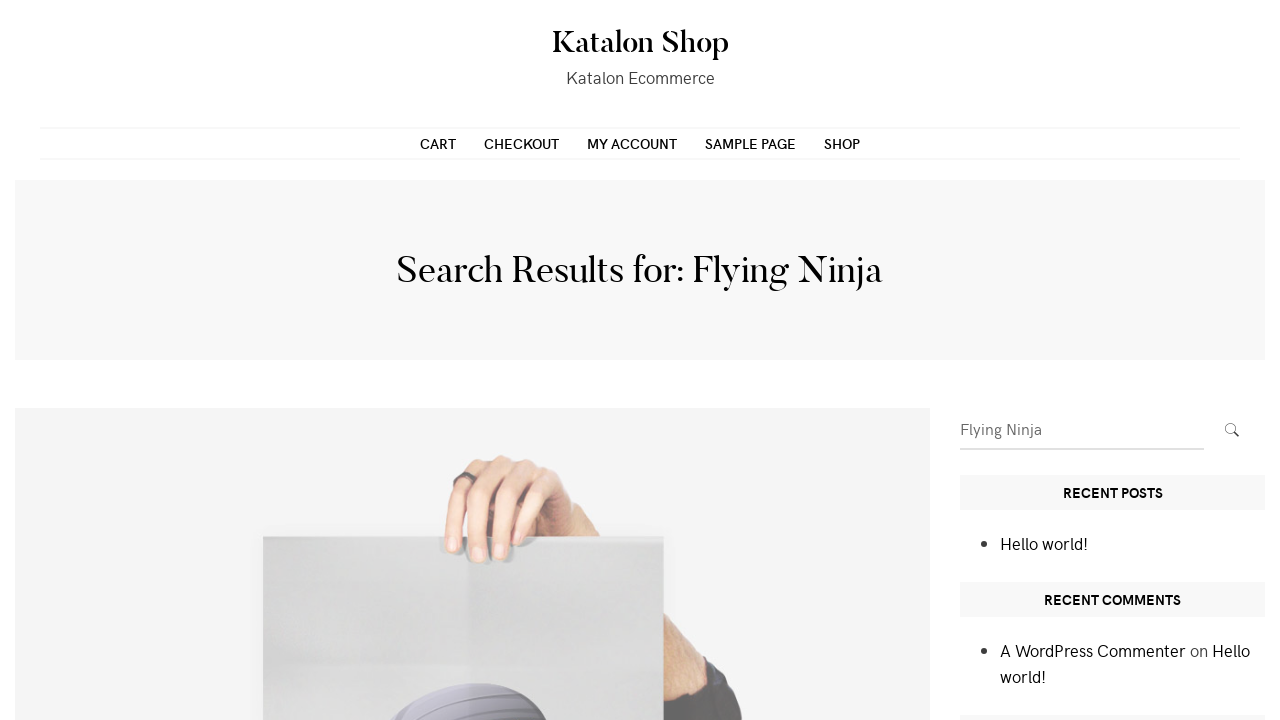

Search results loaded and network idle
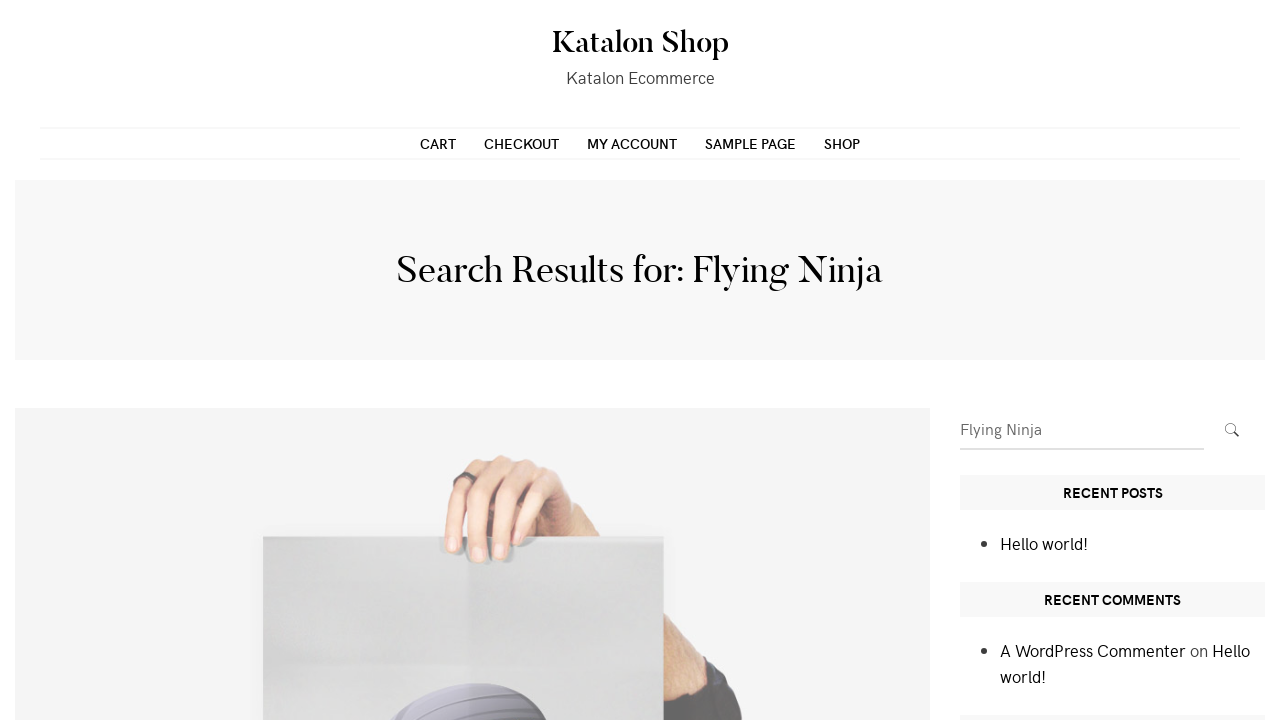

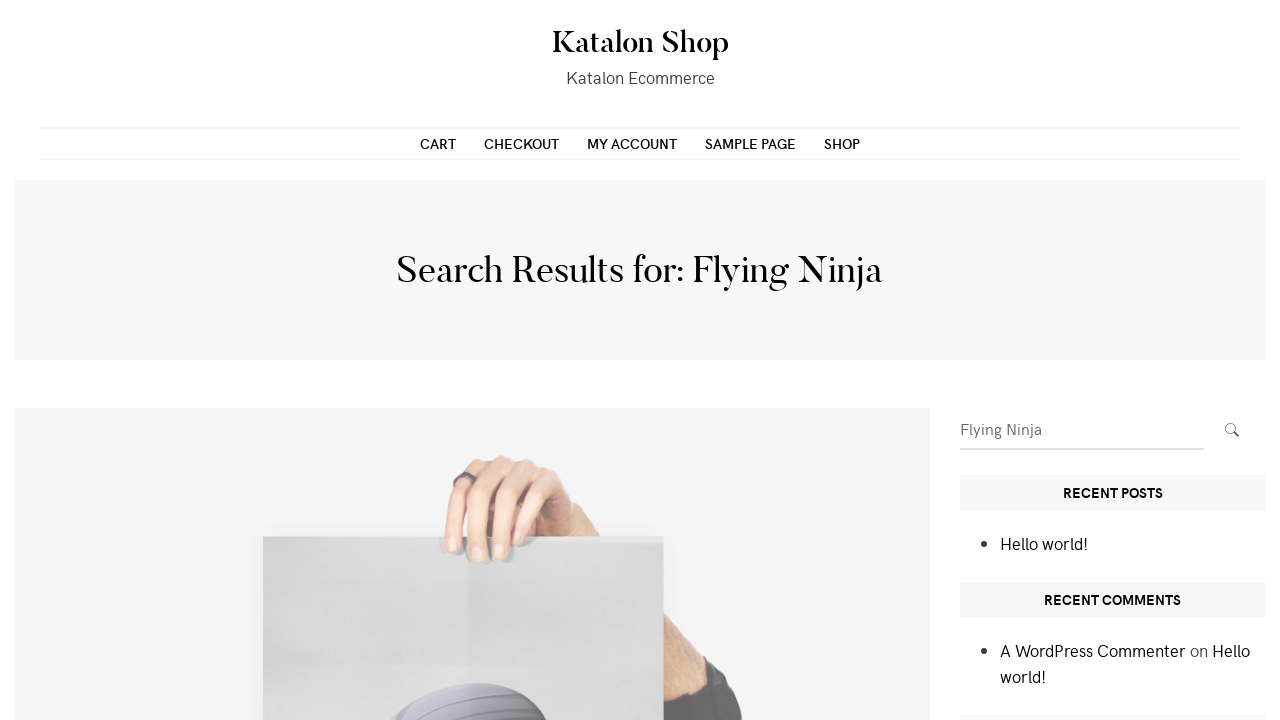